Tests dynamic product selection by searching for "ca", iterating through products, finding "Cashews" and adding it to cart.

Starting URL: https://rahulshettyacademy.com/seleniumPractise/#/

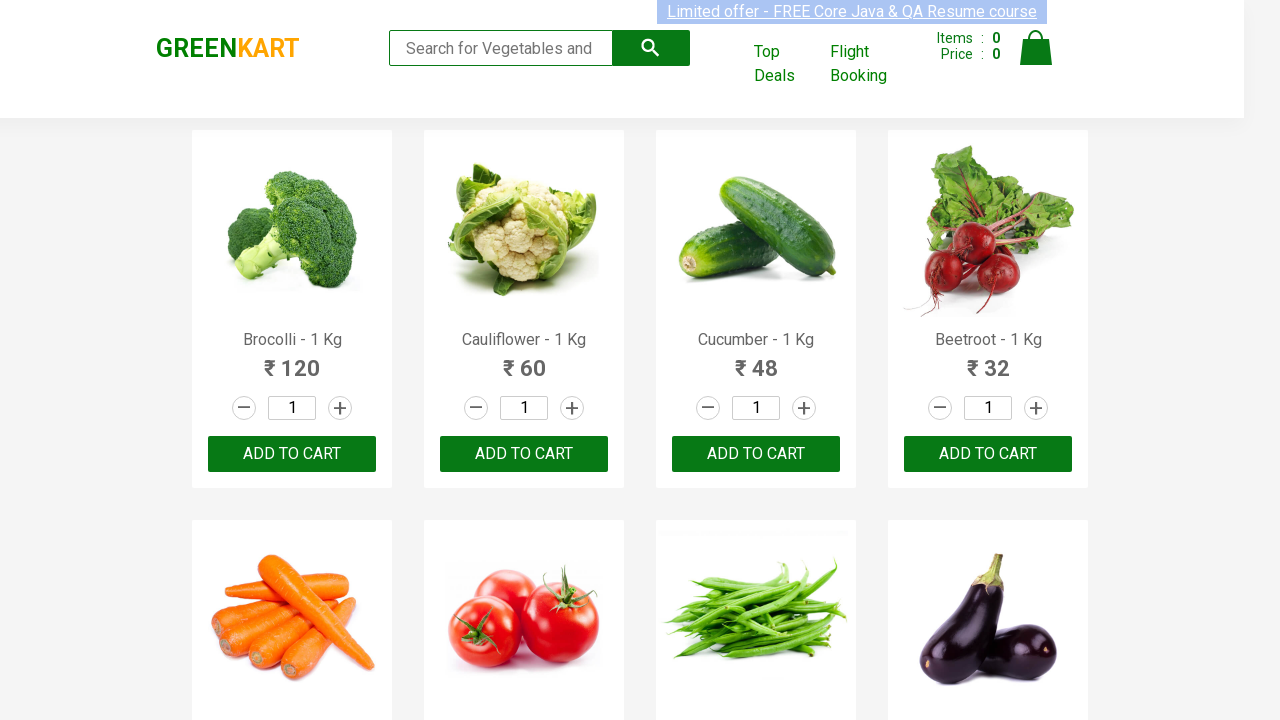

Filled search field with 'ca' on input.search-keyword
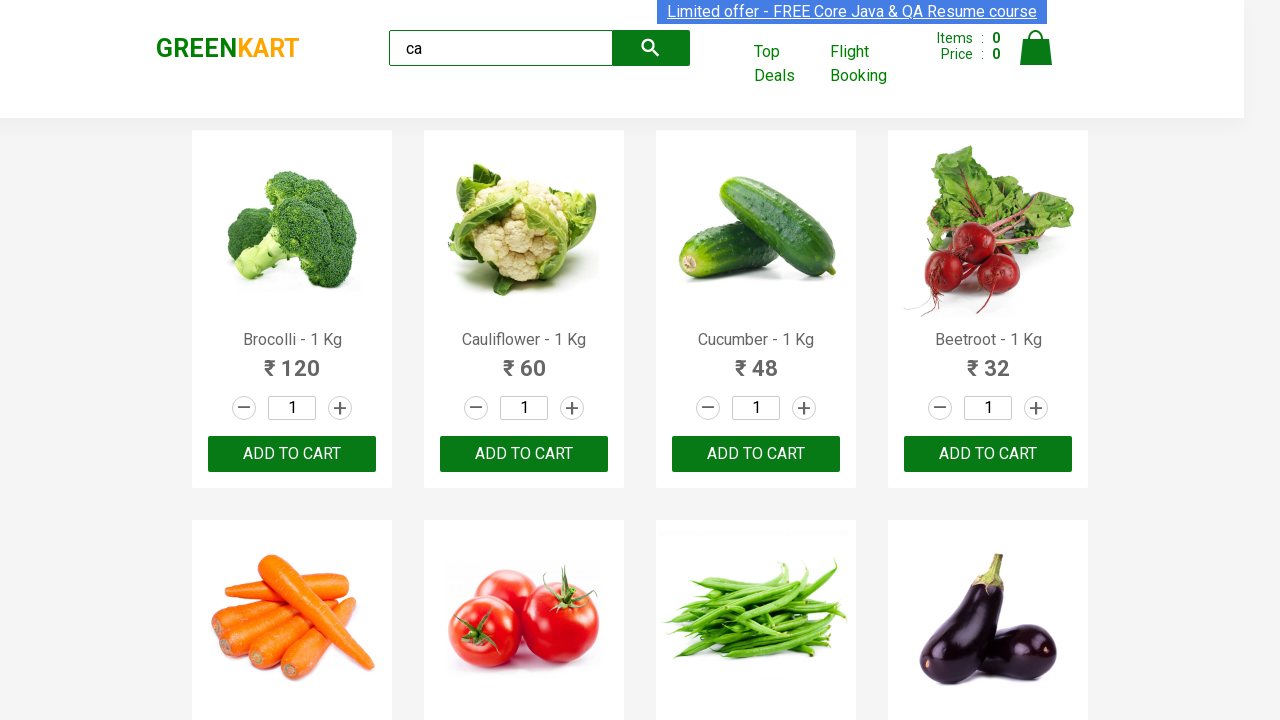

Products loaded after search
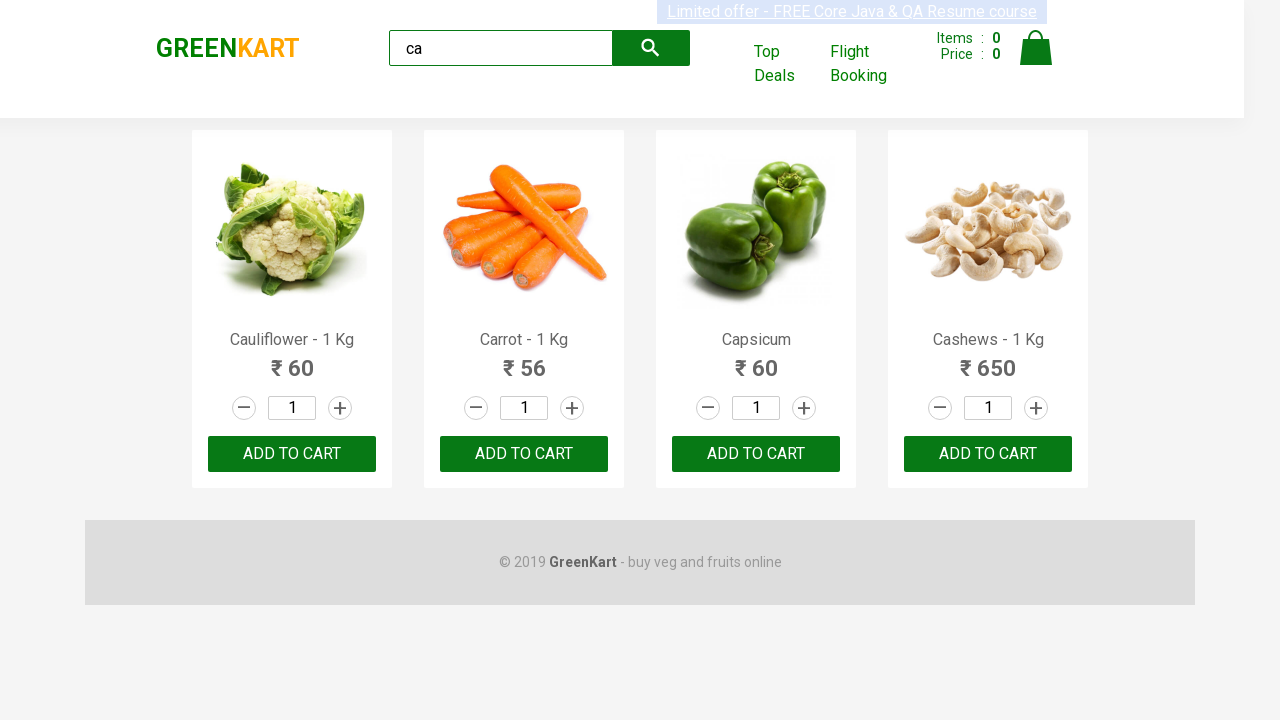

Retrieved product name: Cauliflower - 1 Kg
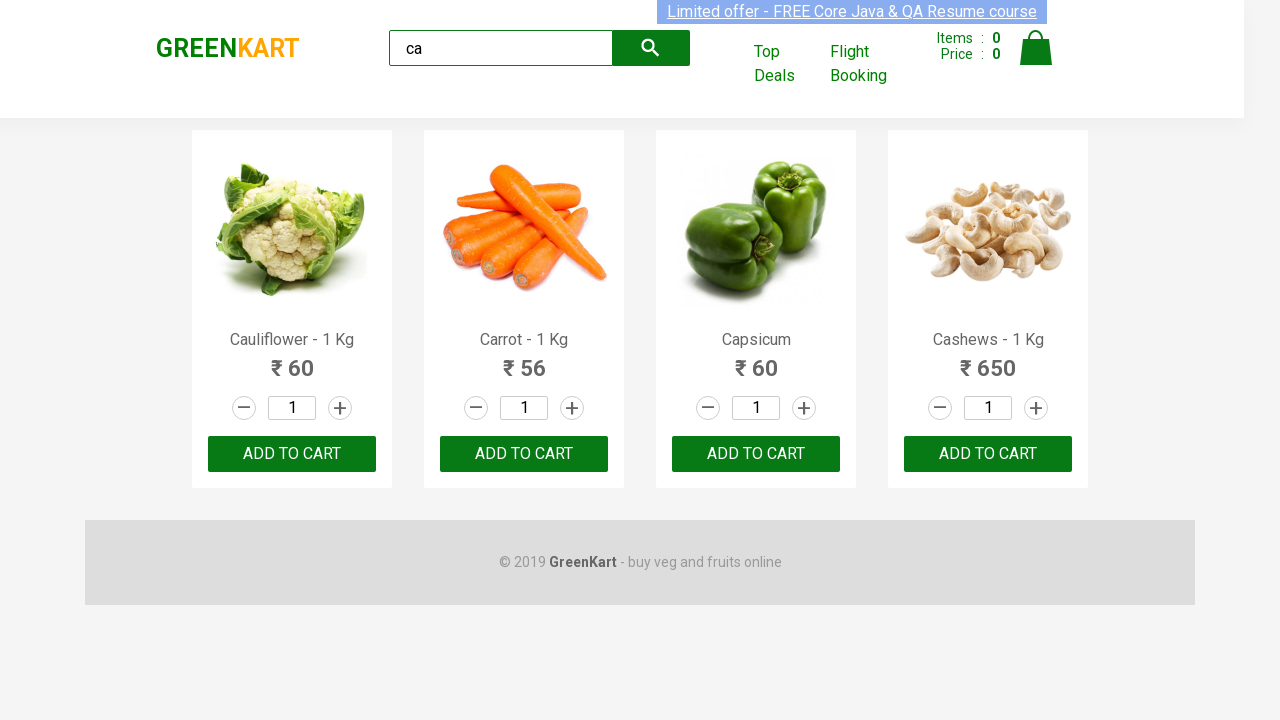

Retrieved product name: Carrot - 1 Kg
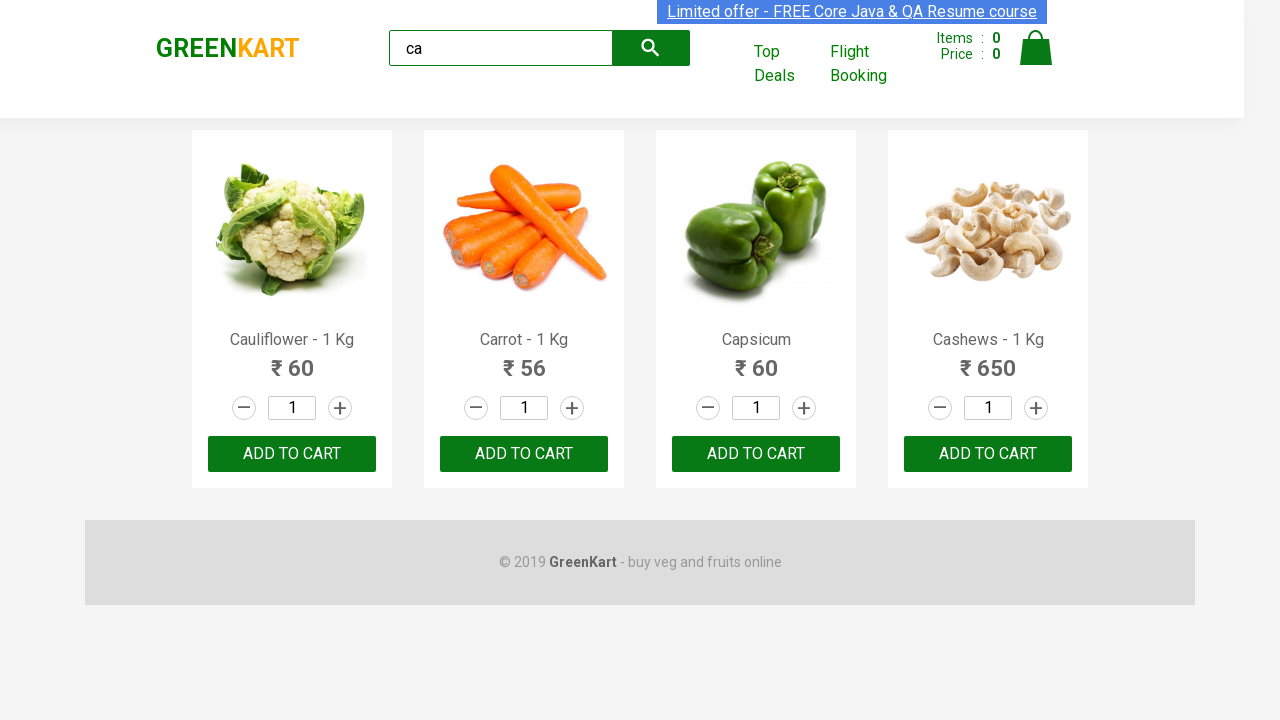

Retrieved product name: Capsicum
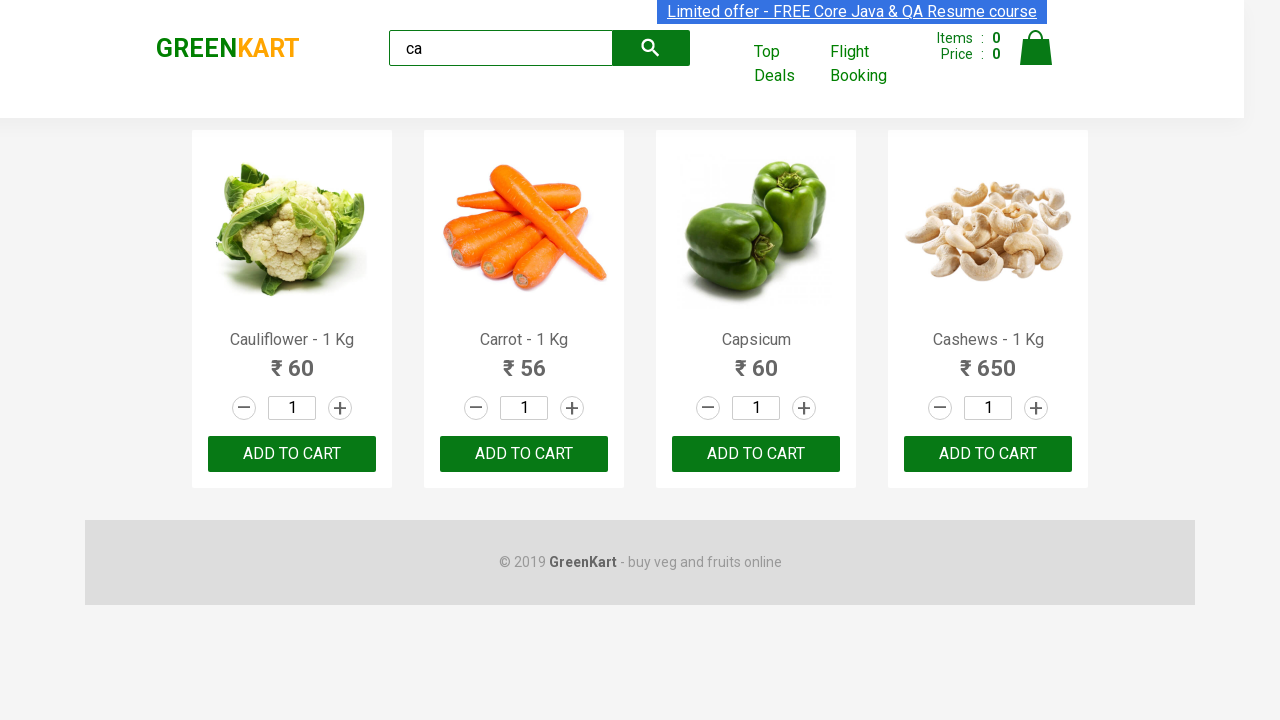

Retrieved product name: Cashews - 1 Kg
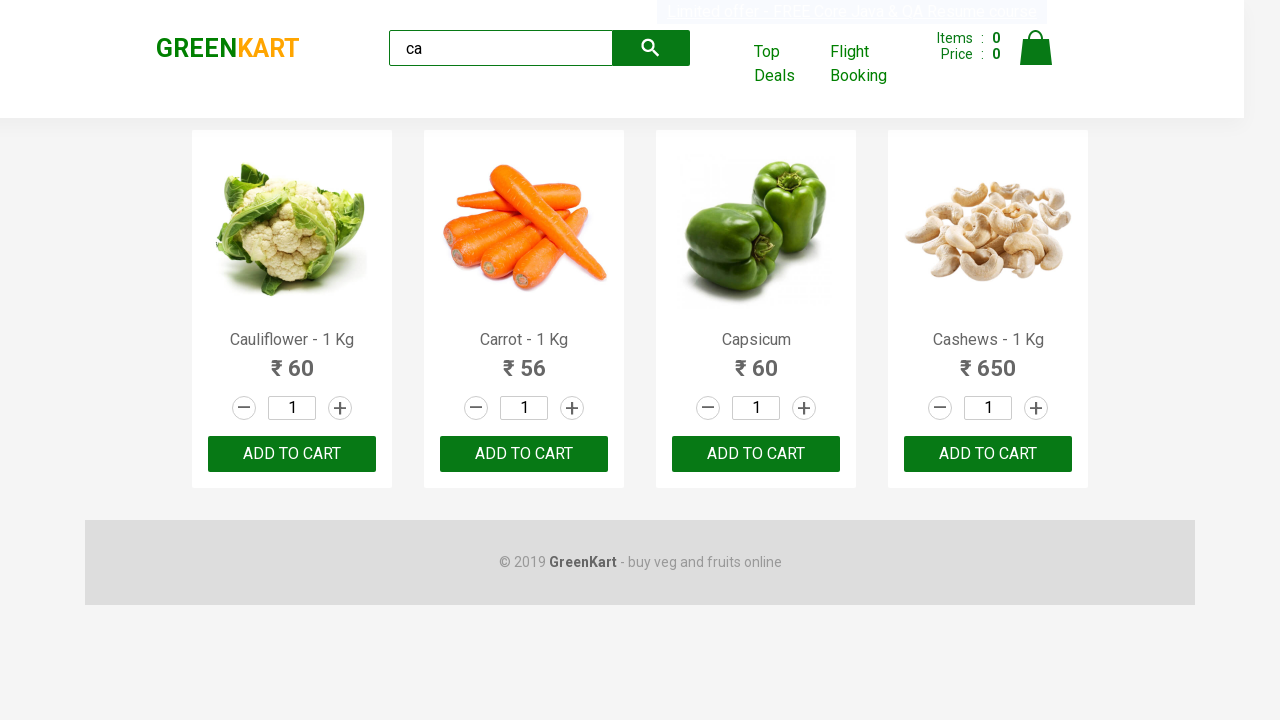

Clicked add to cart button for Cashews at (988, 454) on .products .product >> nth=3 >> button
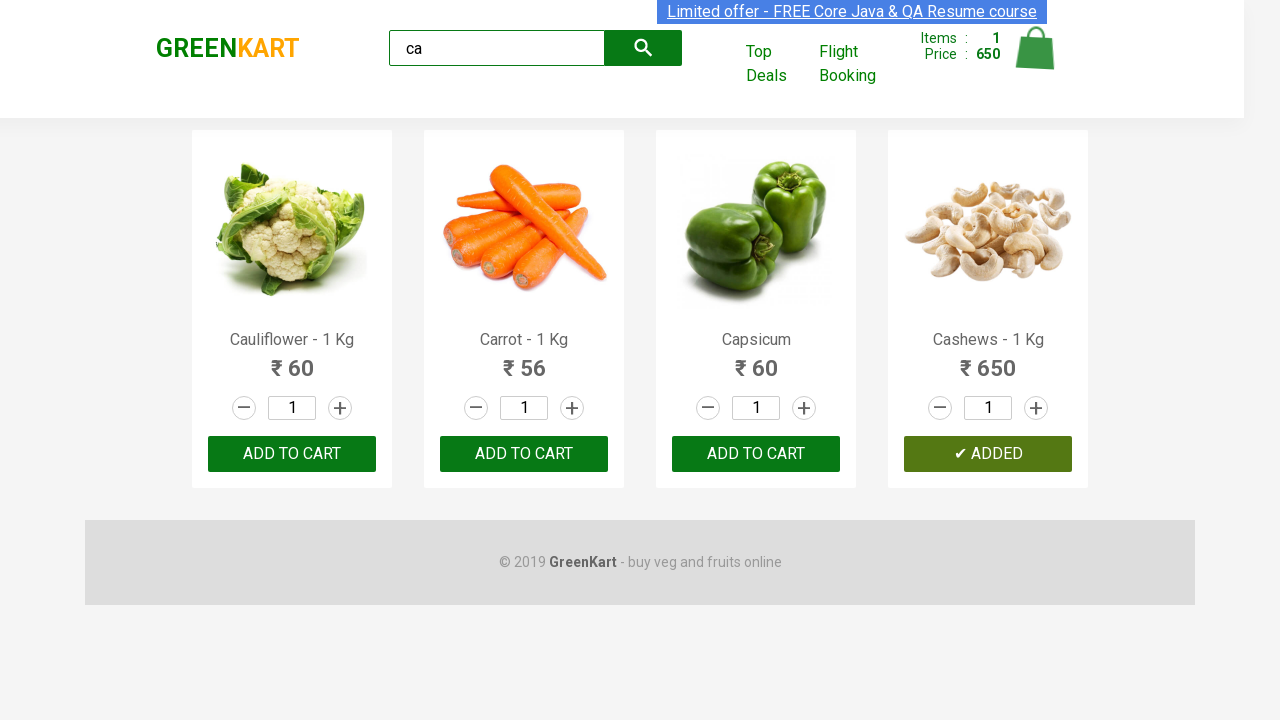

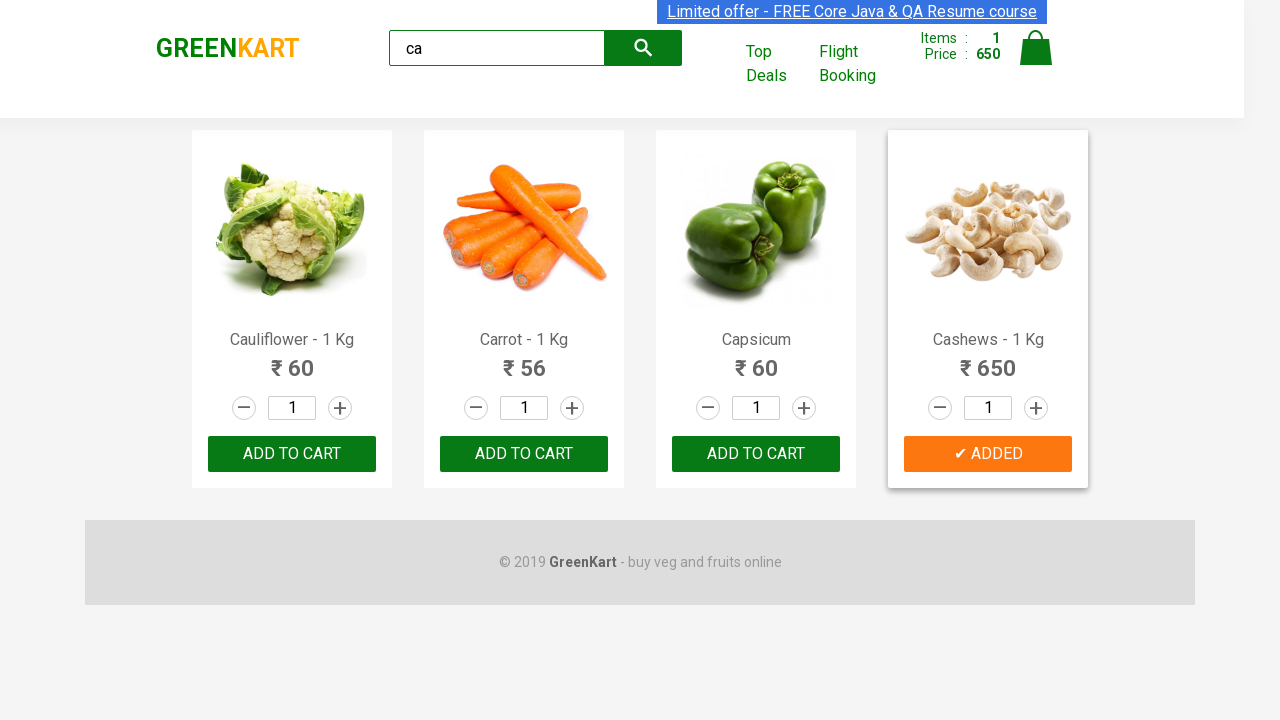